Tests the company formation page by selecting Corporation as the business type and validating the selection

Starting URL: https://app.docuport.app/company-formation/resident

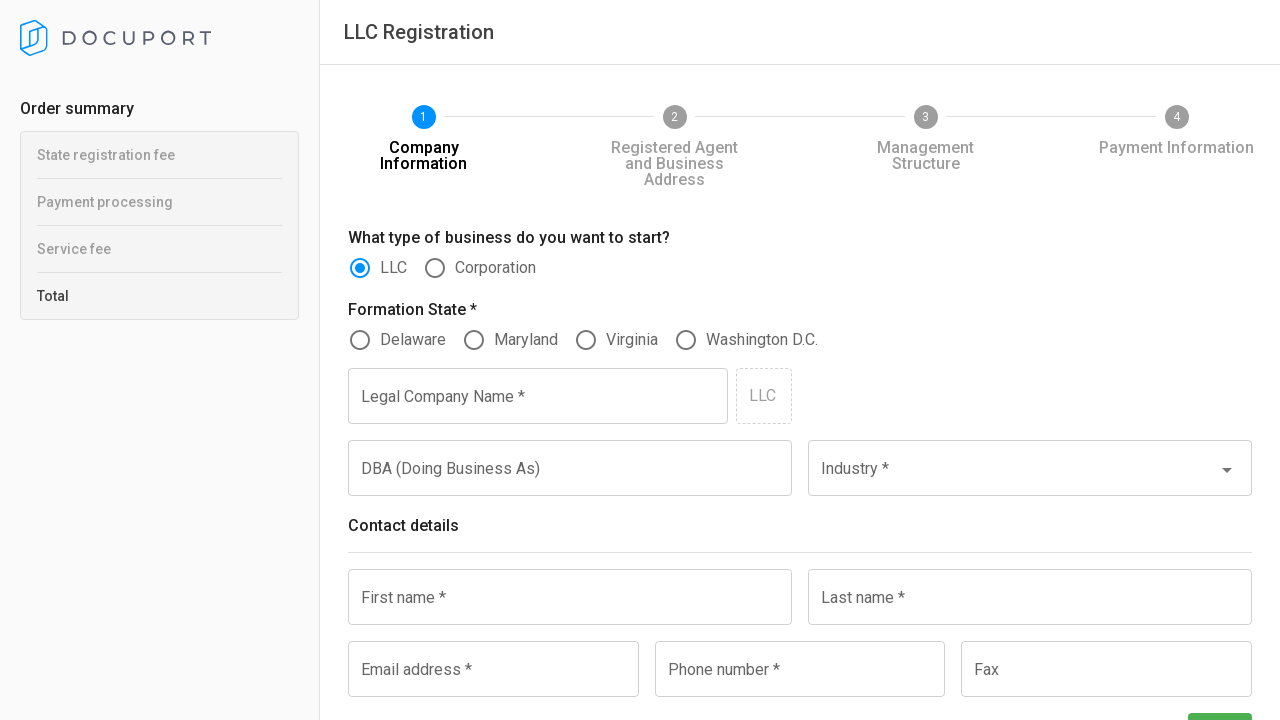

Clicked Corporation radio button at (435, 268) on xpath=//label[.='Corporation']/../div/i/following-sibling::input/..
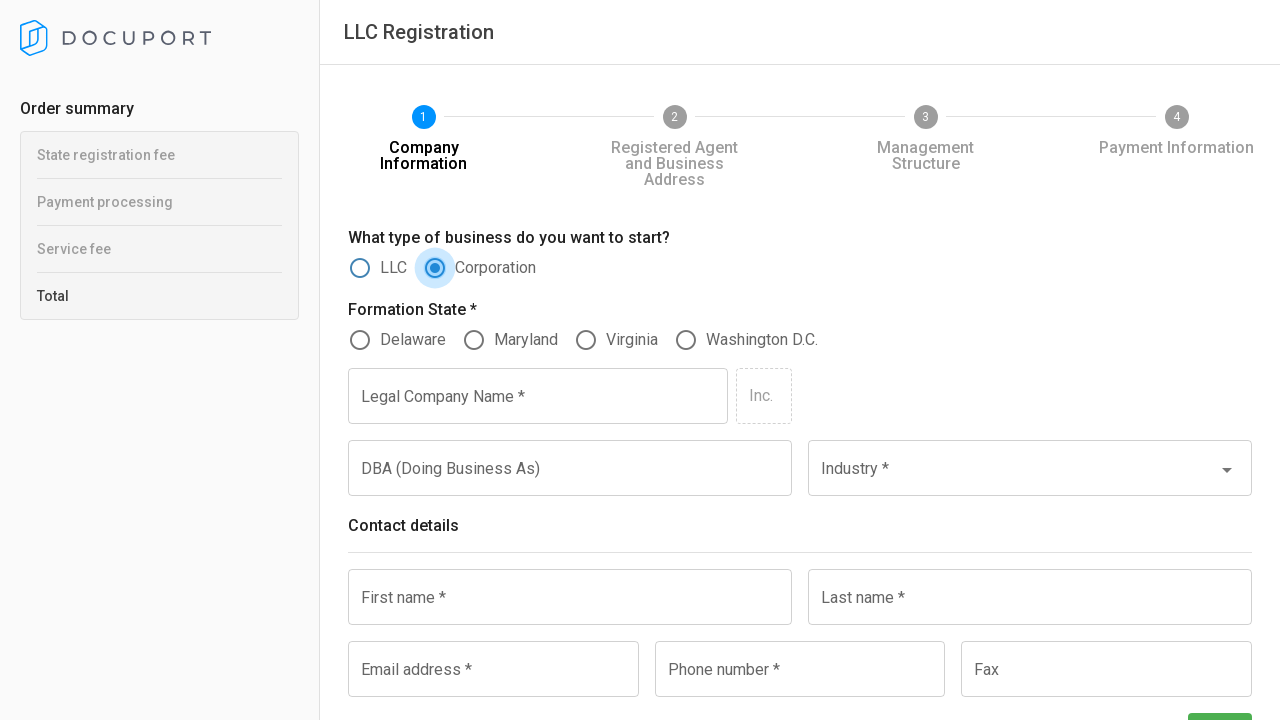

Located Corporation radio button element
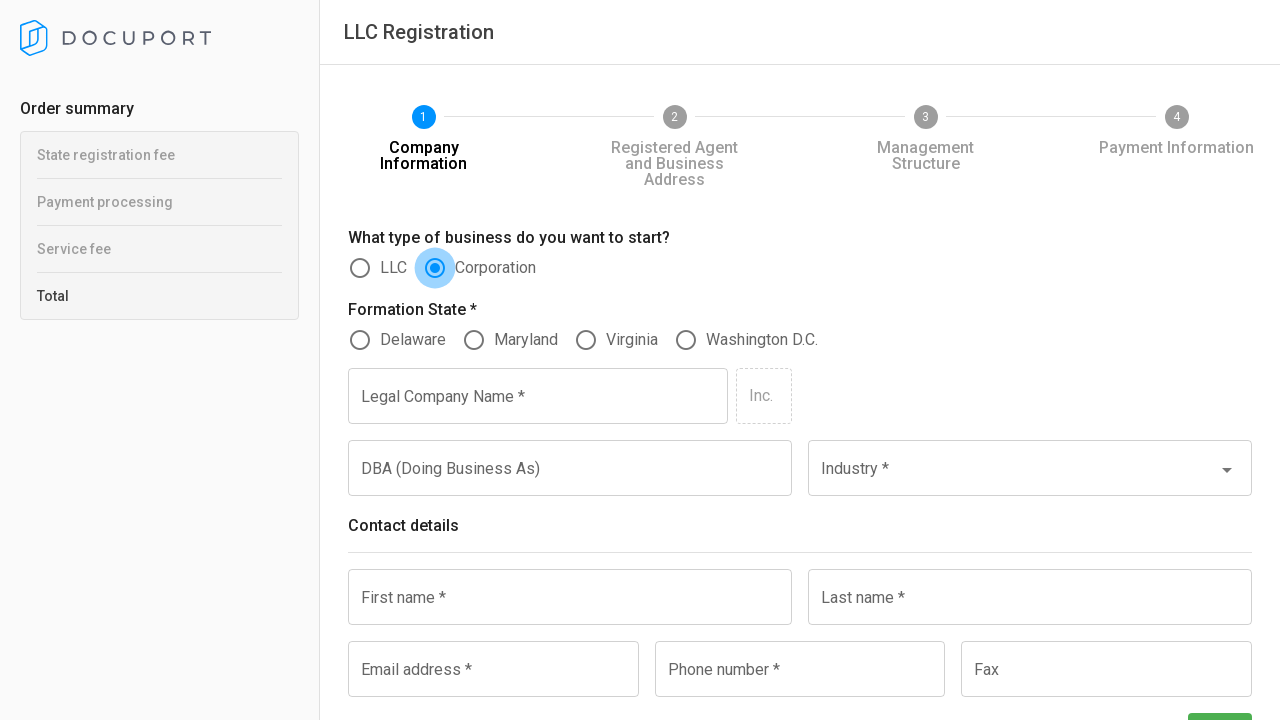

Verified Corporation radio button is selected
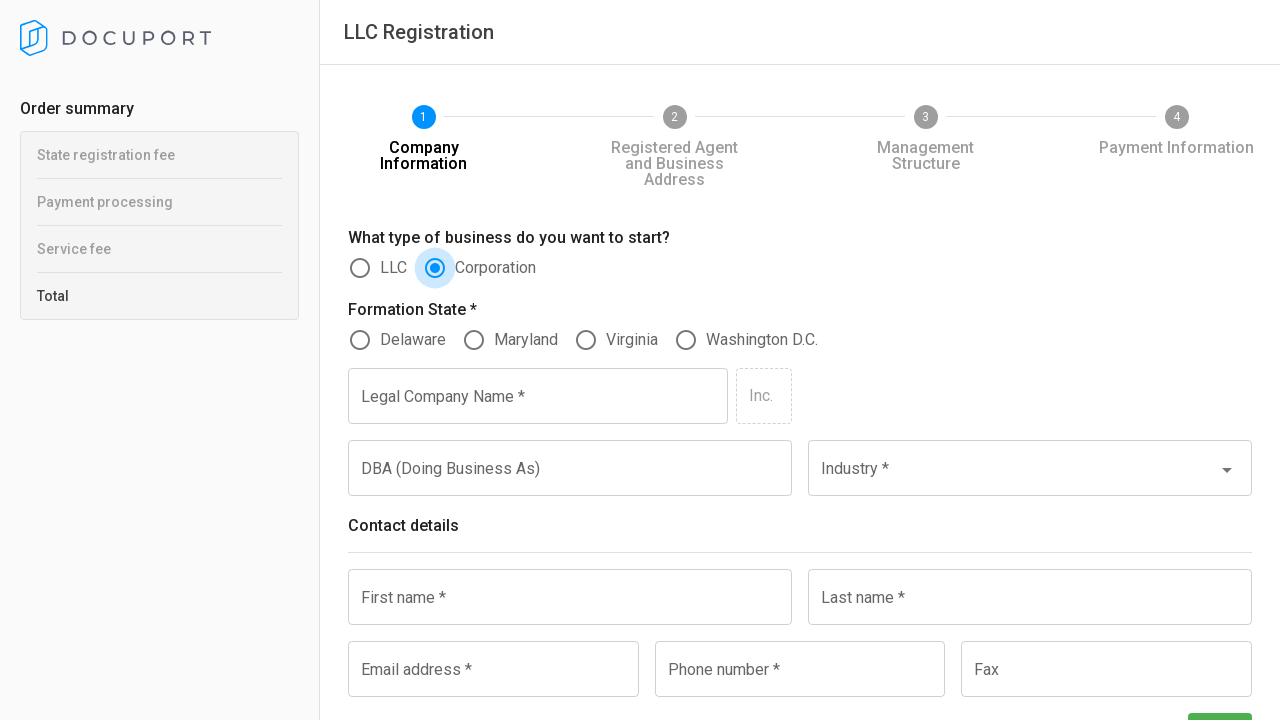

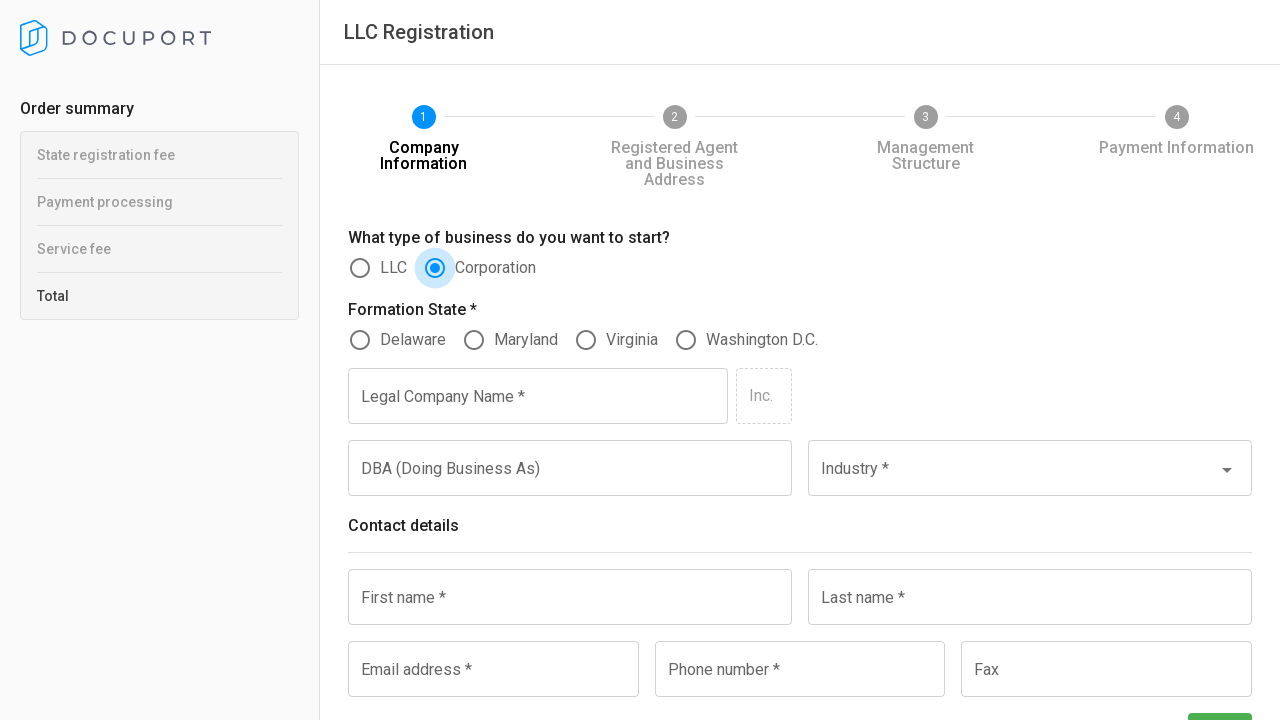